Tests multi-select dropdown functionality by selecting and deselecting various options using different methods

Starting URL: https://practice.cydeo.com/dropdown

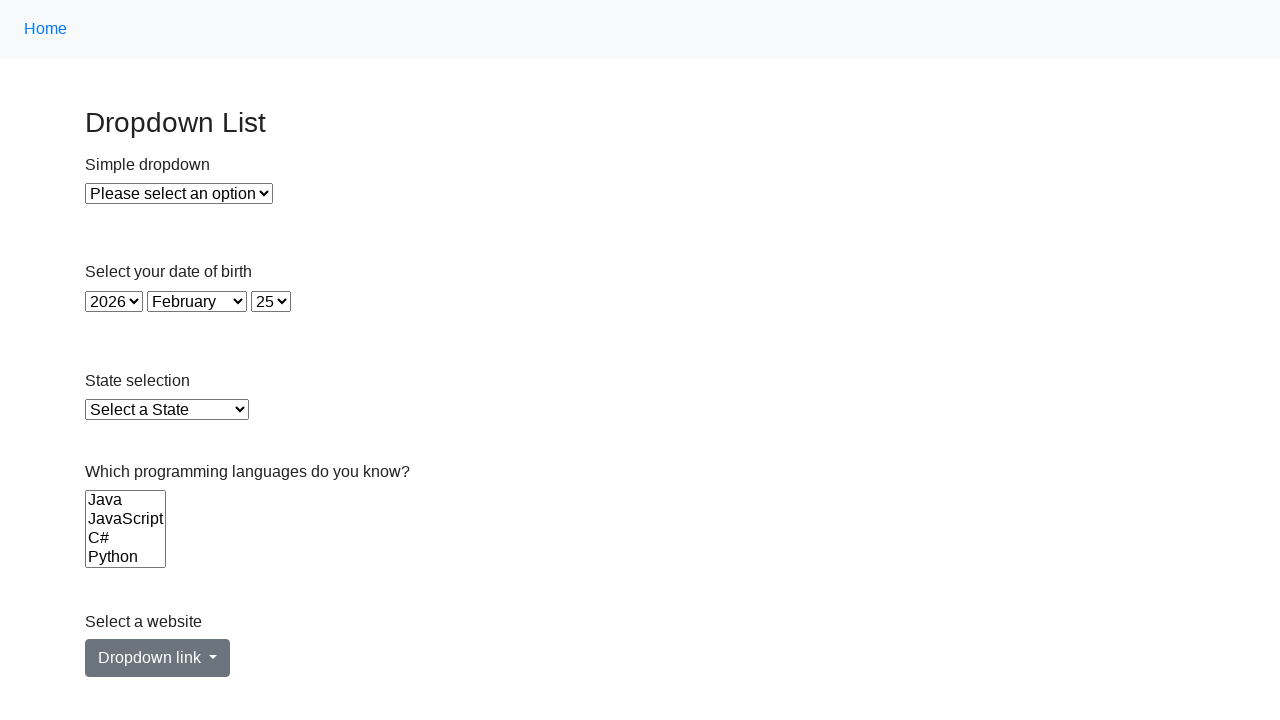

Located multi-select dropdown element by name 'Languages'
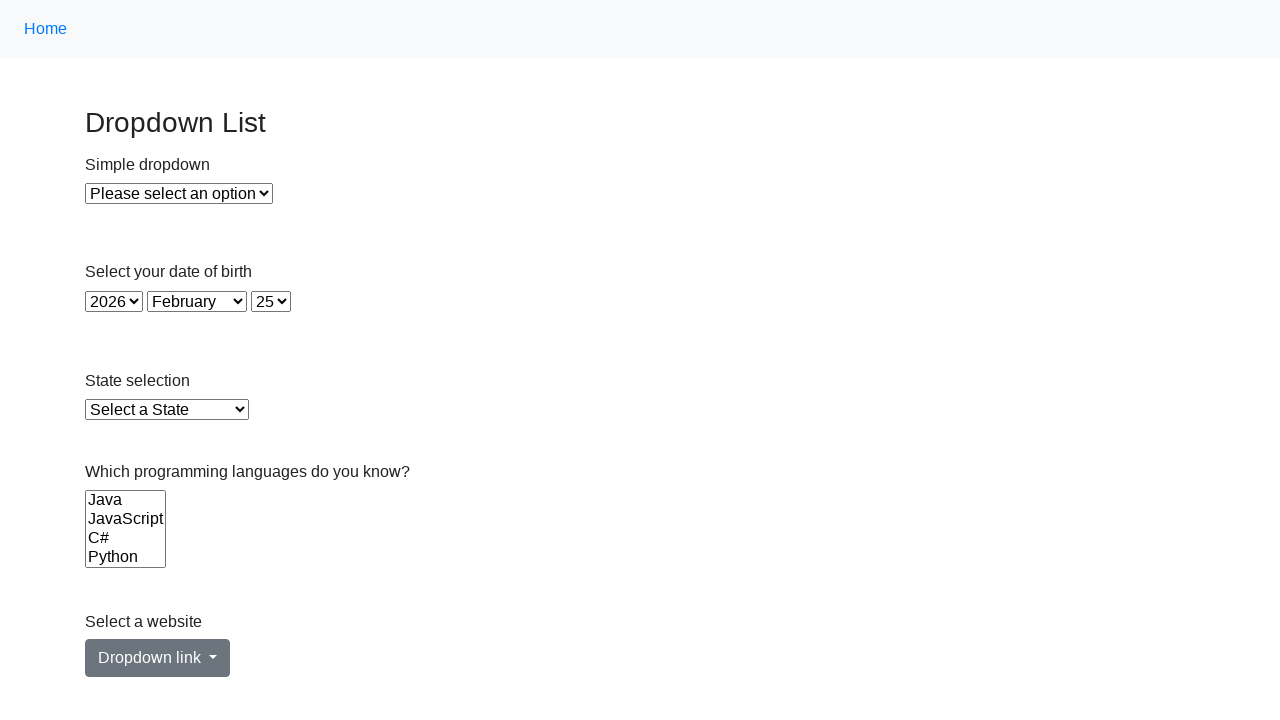

Selected option at index 2 from languages dropdown on select[name='Languages']
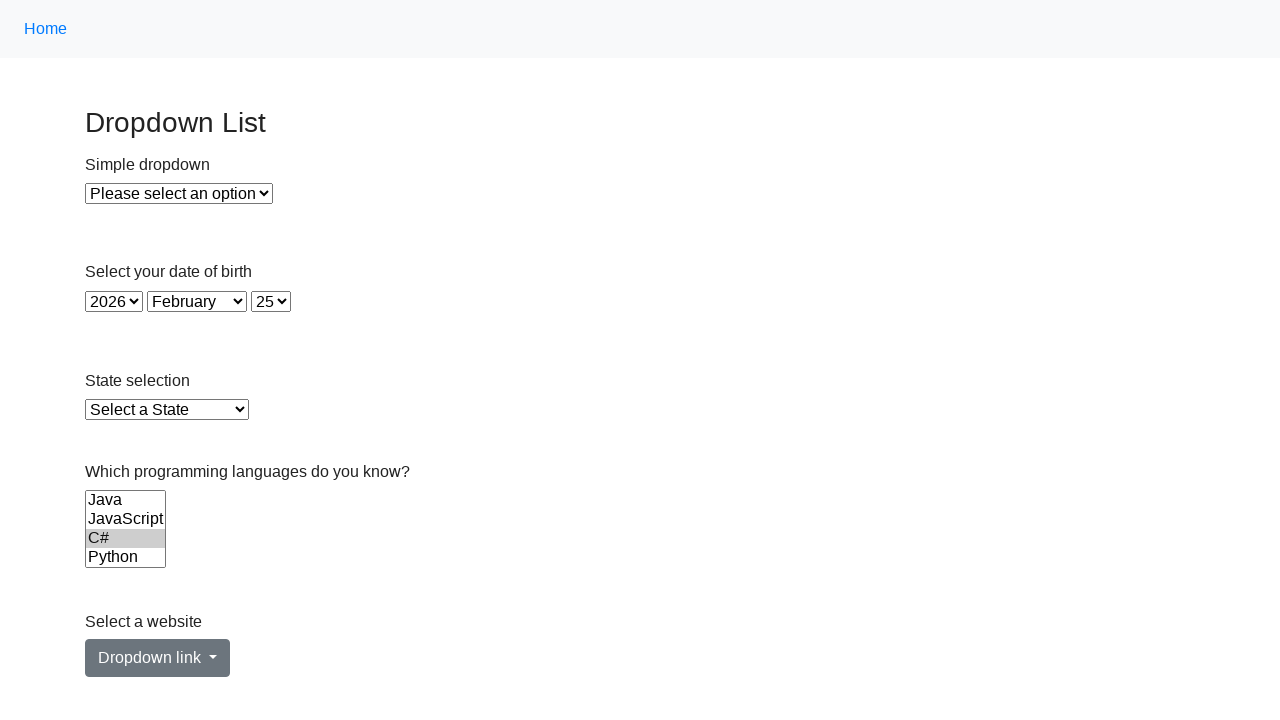

Selected option with value 'js' from languages dropdown on select[name='Languages']
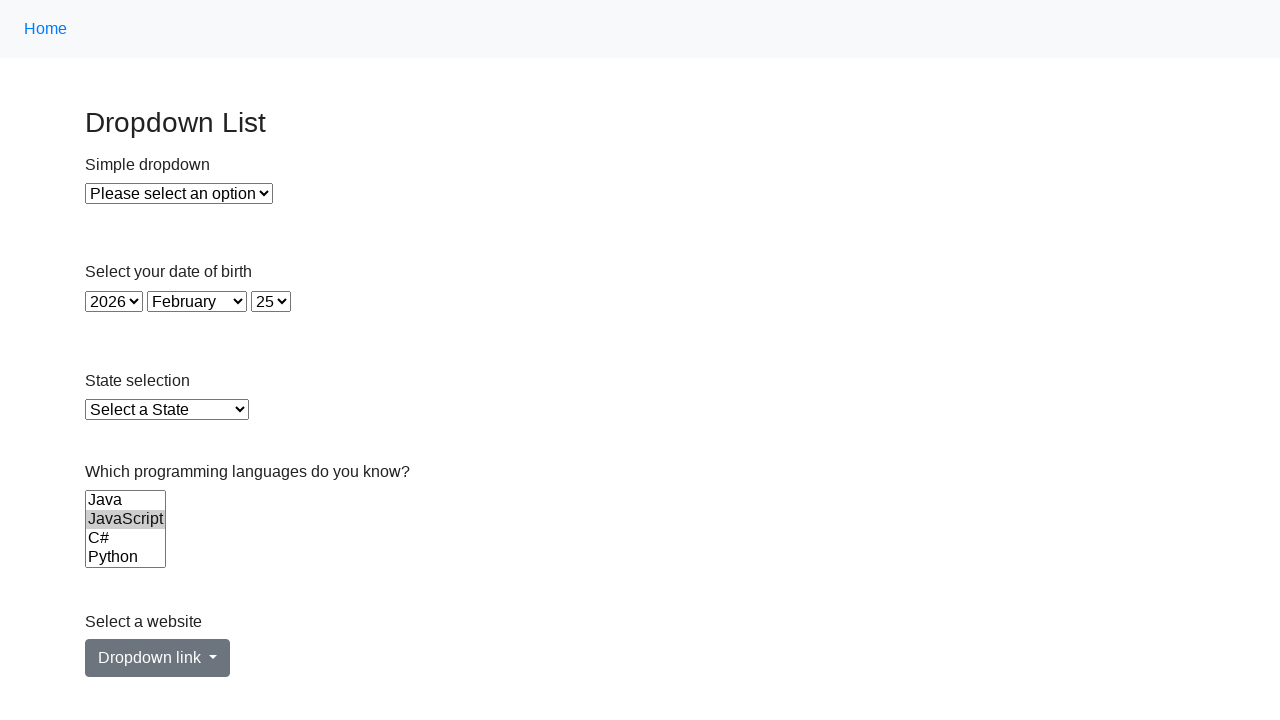

Selected option with label 'Ruby' from languages dropdown on select[name='Languages']
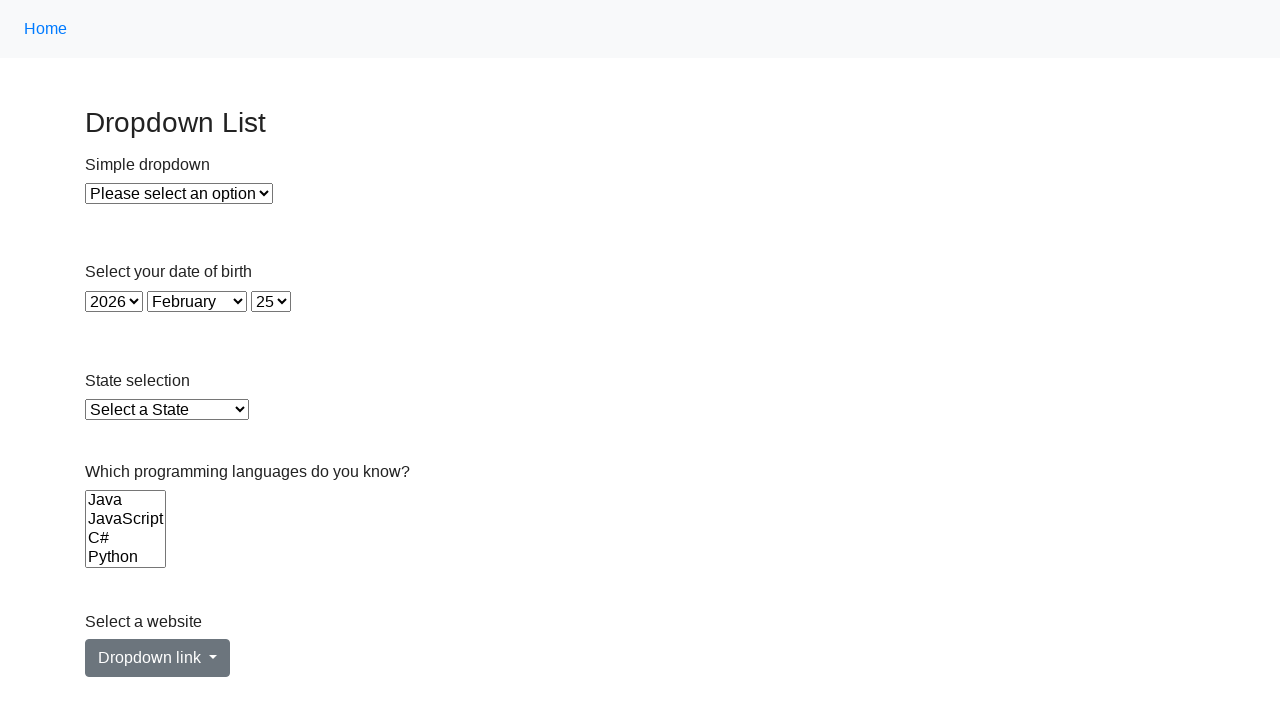

Retrieved current selected values from languages dropdown
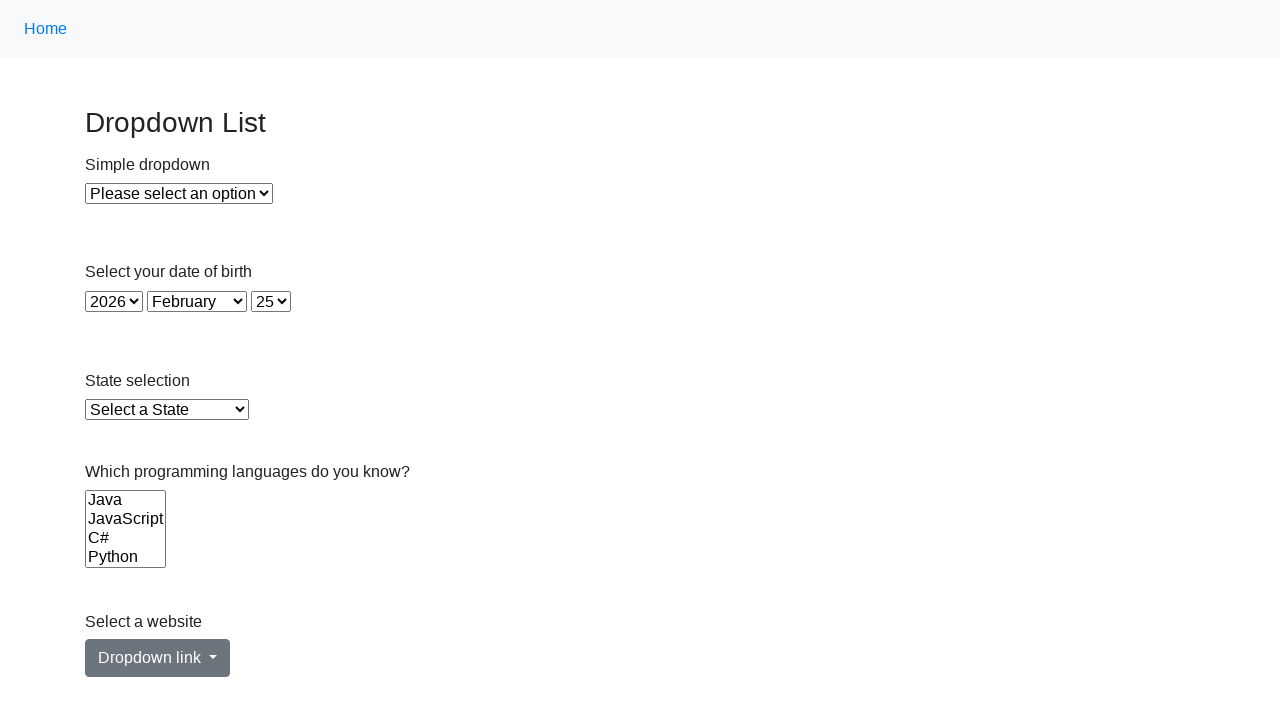

Retrieved current selected values before deselecting 'js'
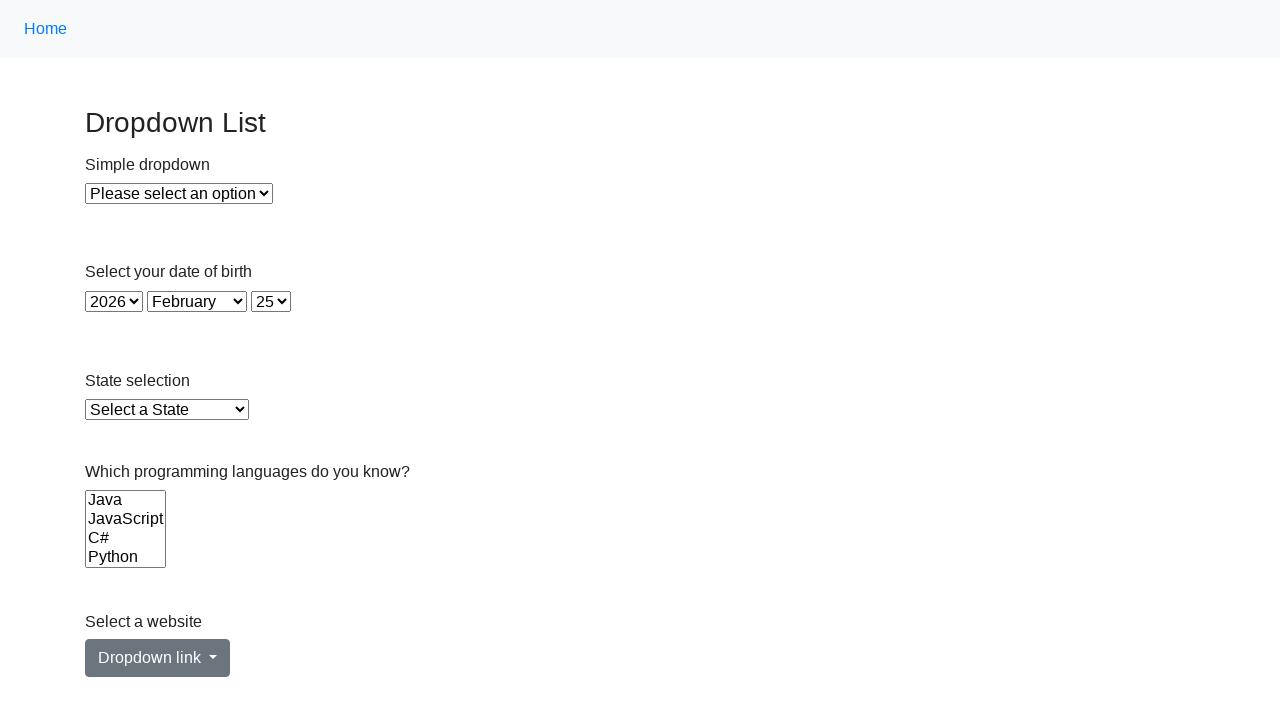

Deselected option with value 'js' from languages dropdown on select[name='Languages']
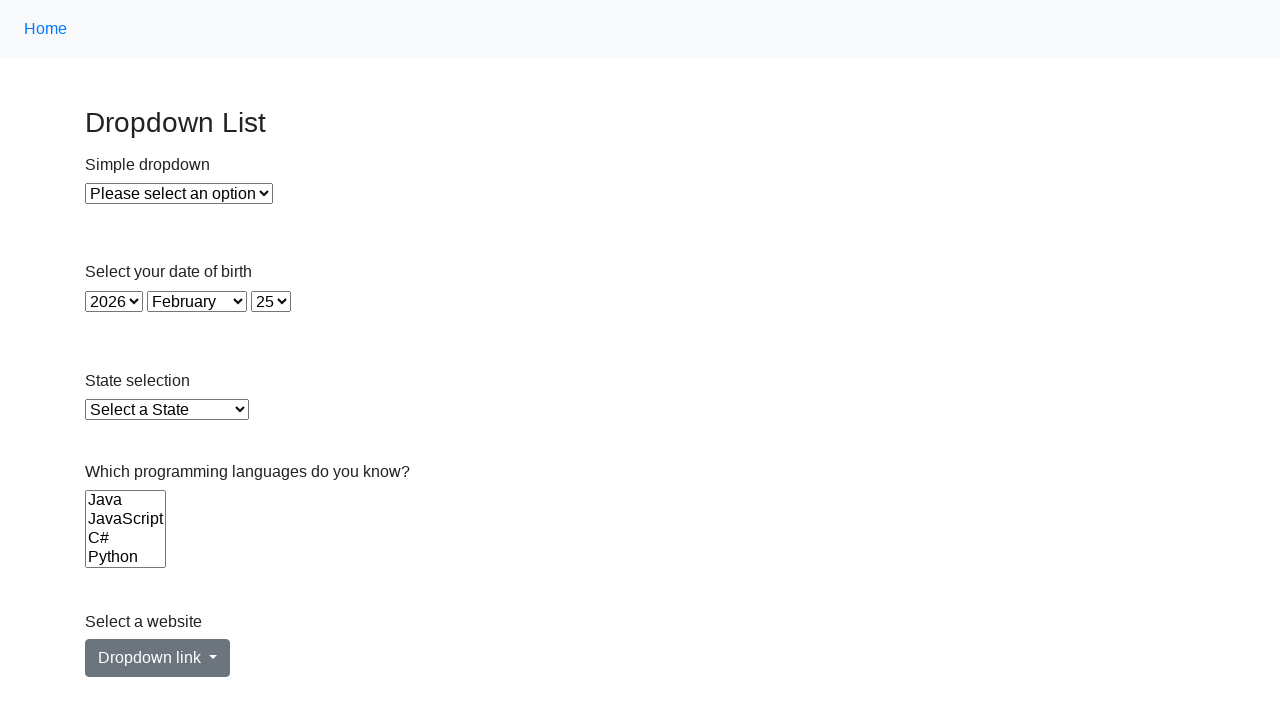

Retrieved current selected values before deselecting 'Ruby'
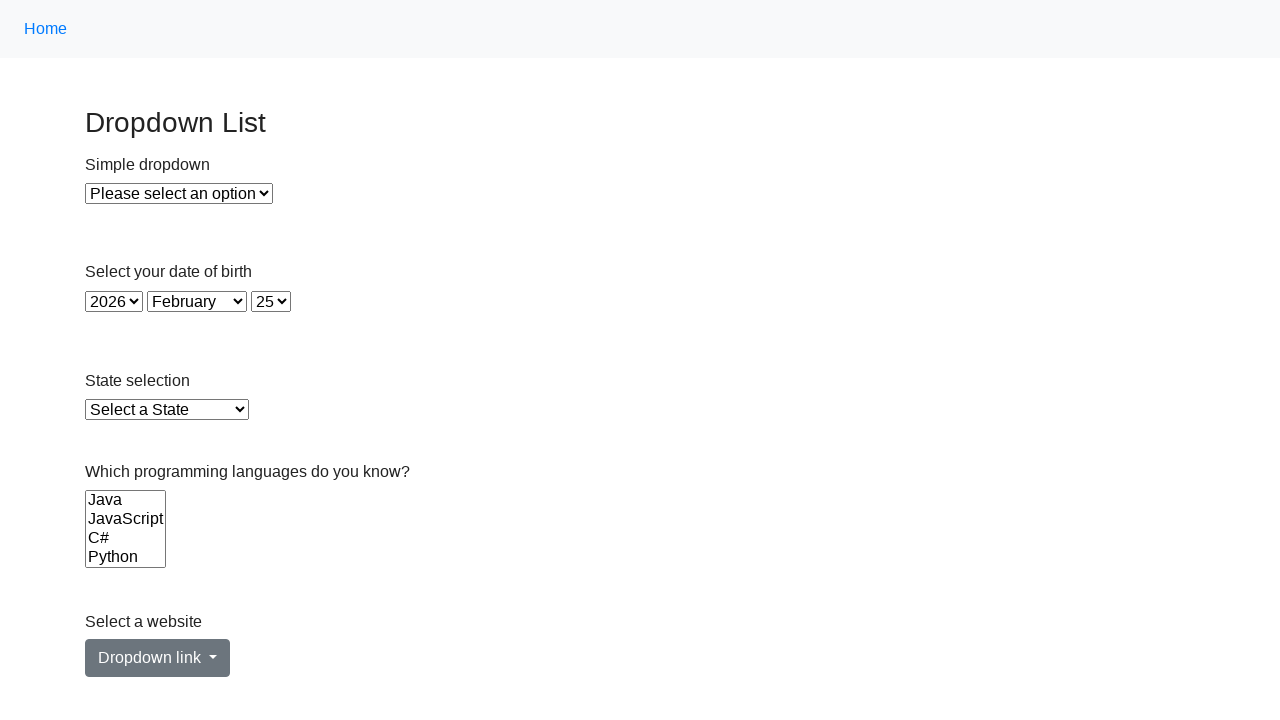

Found value for option with label 'Ruby'
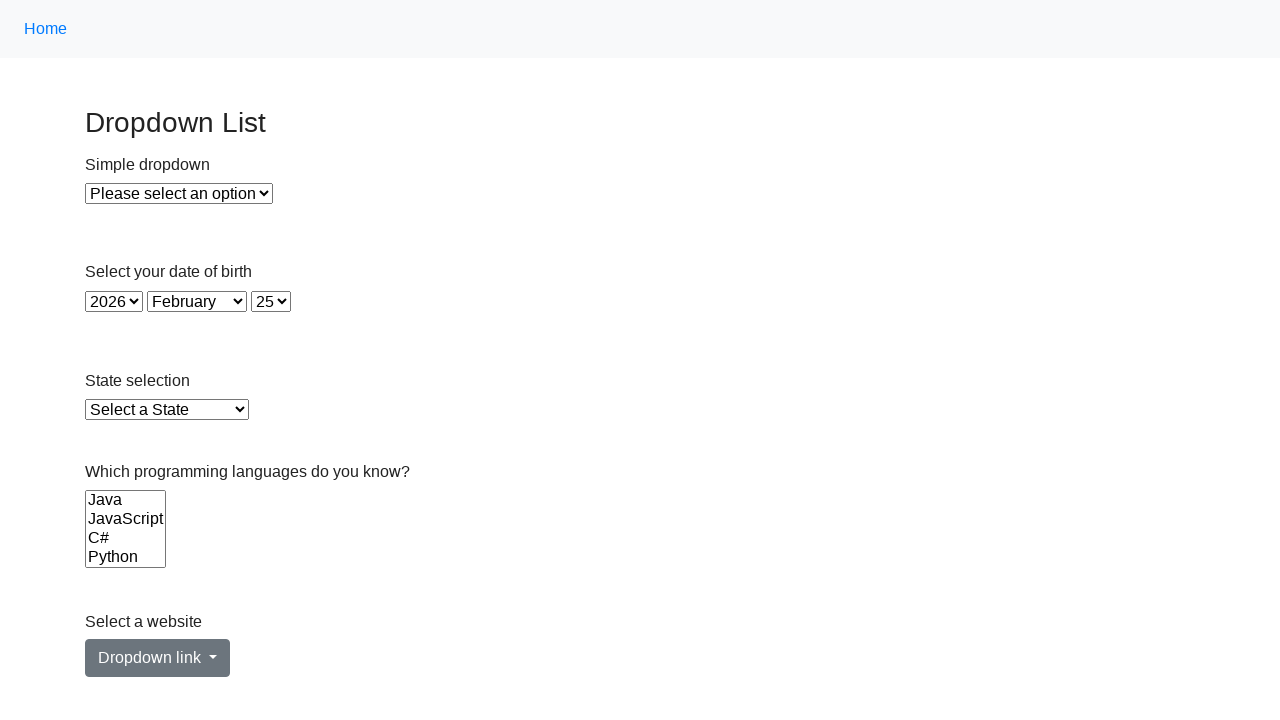

Deselected option with label 'Ruby' from languages dropdown on select[name='Languages']
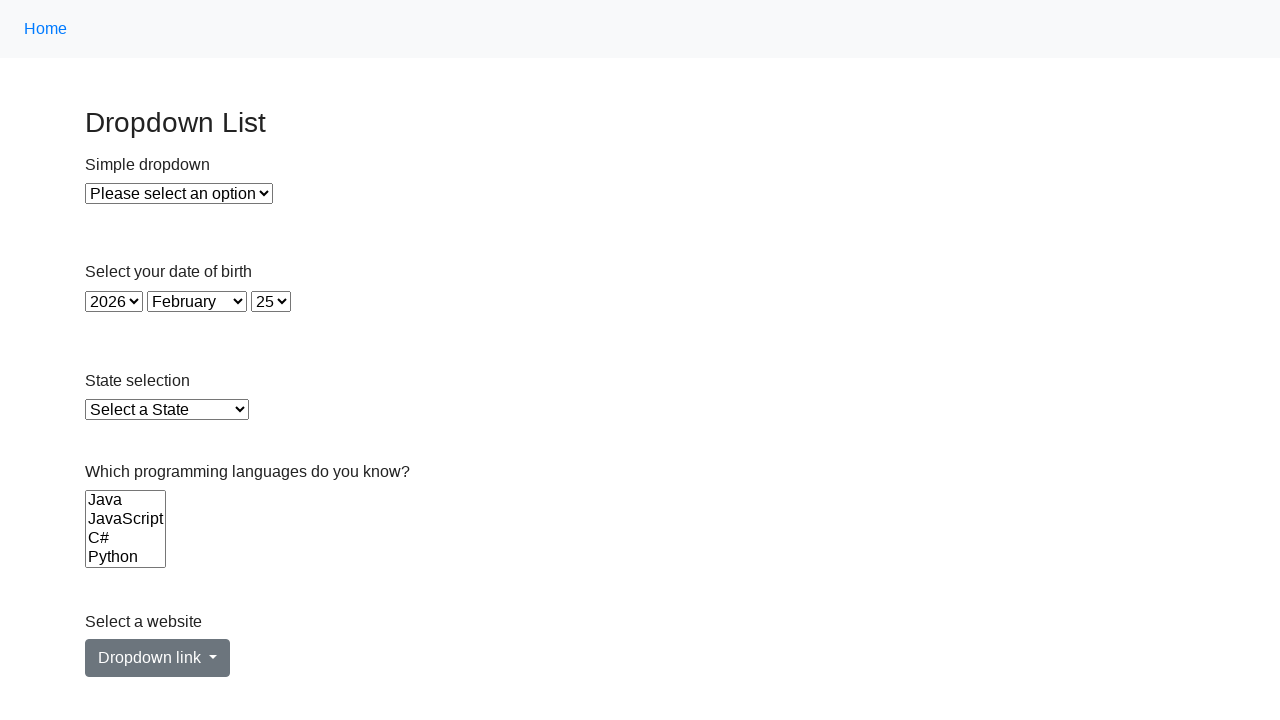

Deselected all options from languages dropdown on select[name='Languages']
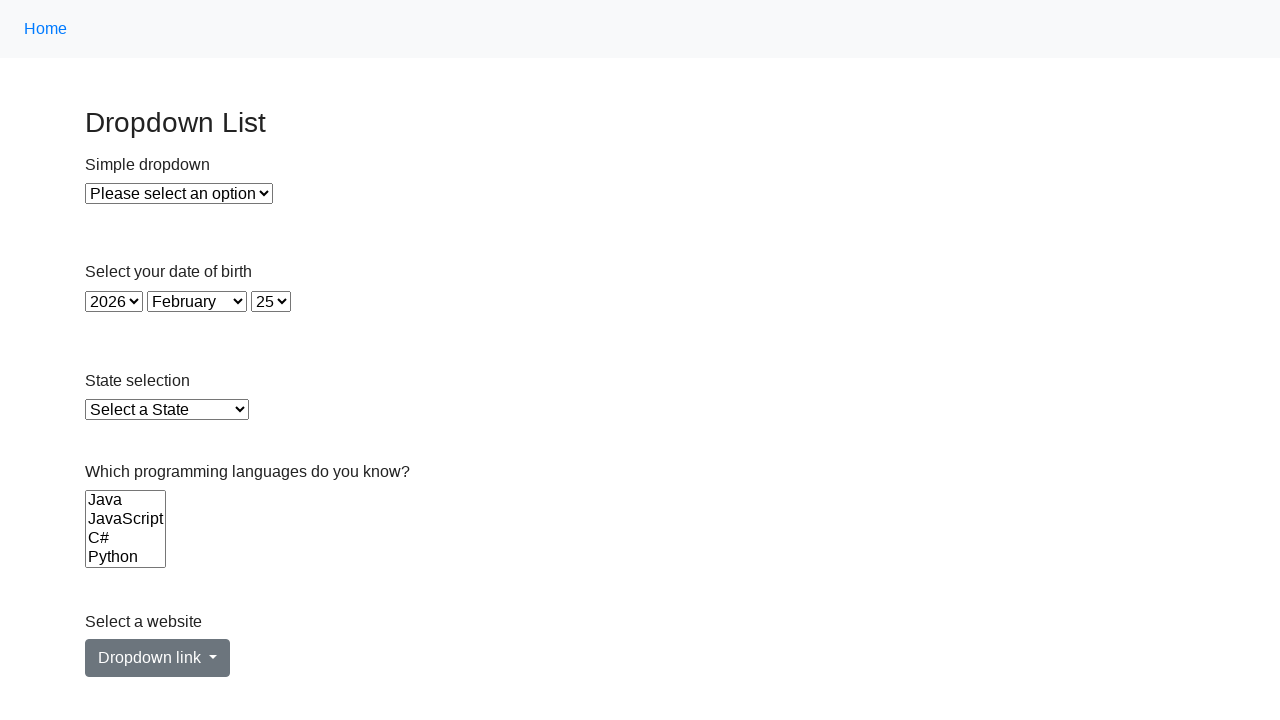

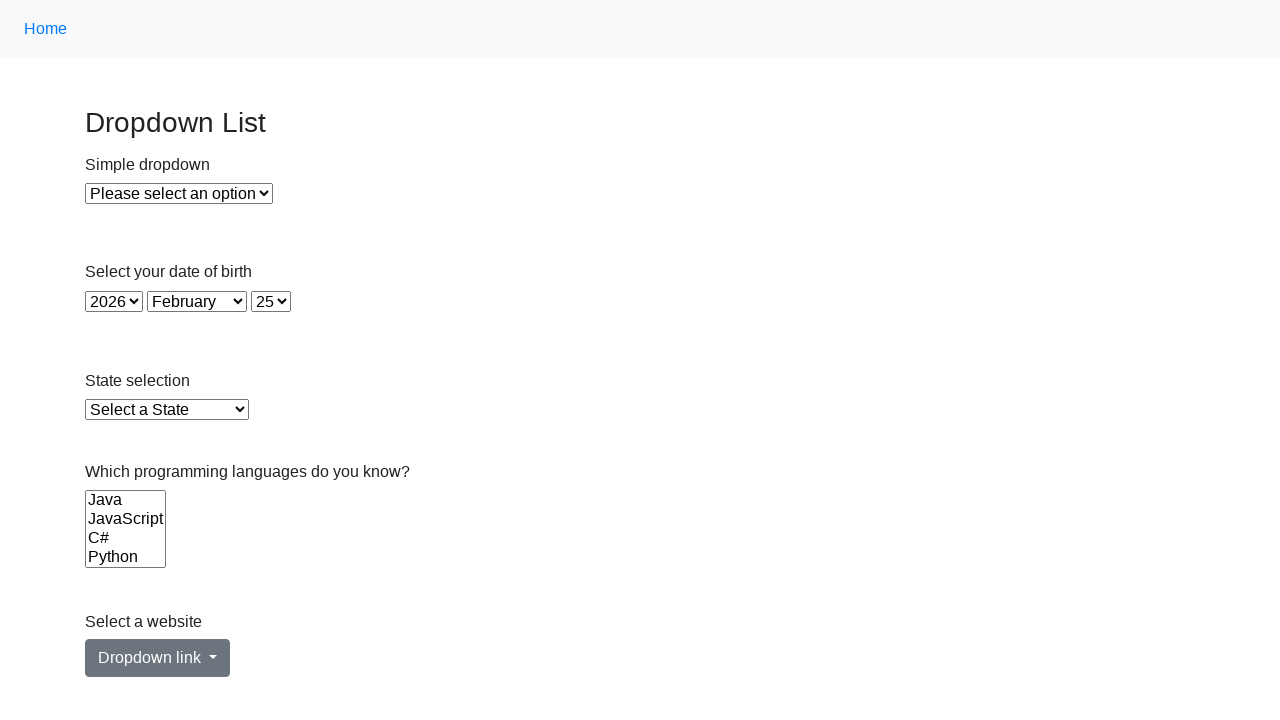